Navigates to a world countries statistics page and scrolls to the bottom of the page

Starting URL: https://www.worldometers.info/geography/countries-of-the-world/

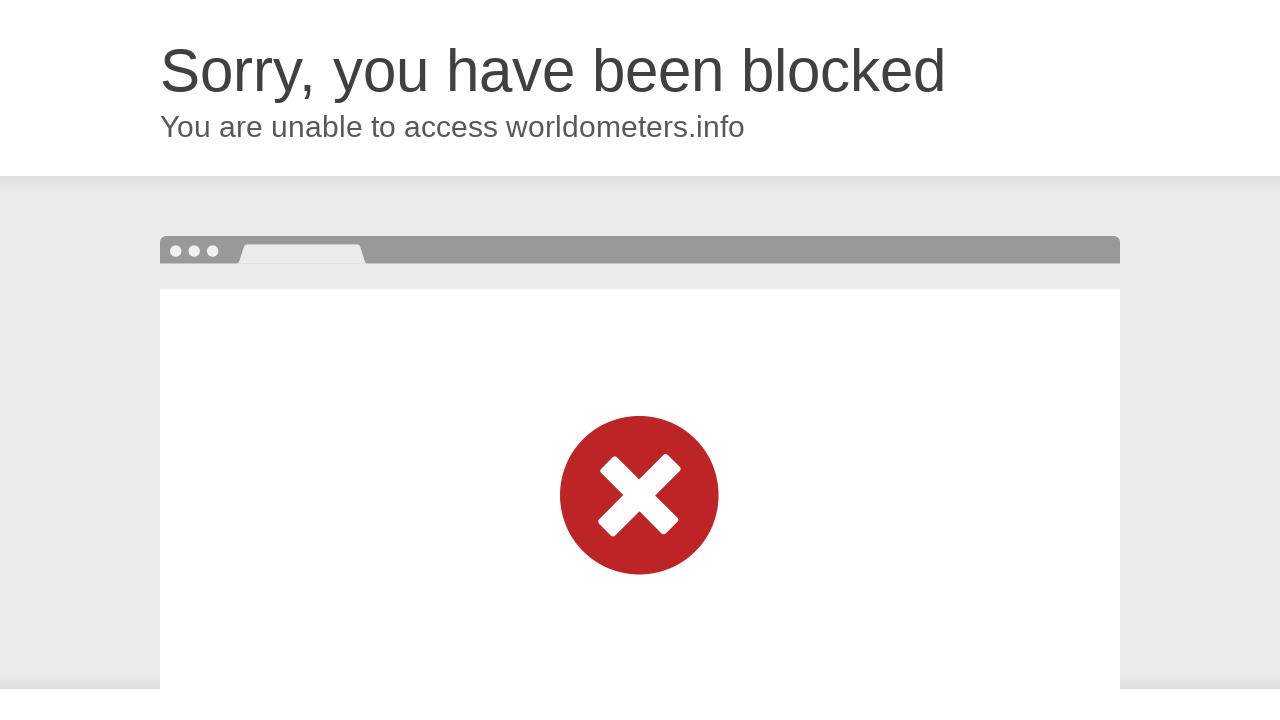

Navigated to world countries statistics page
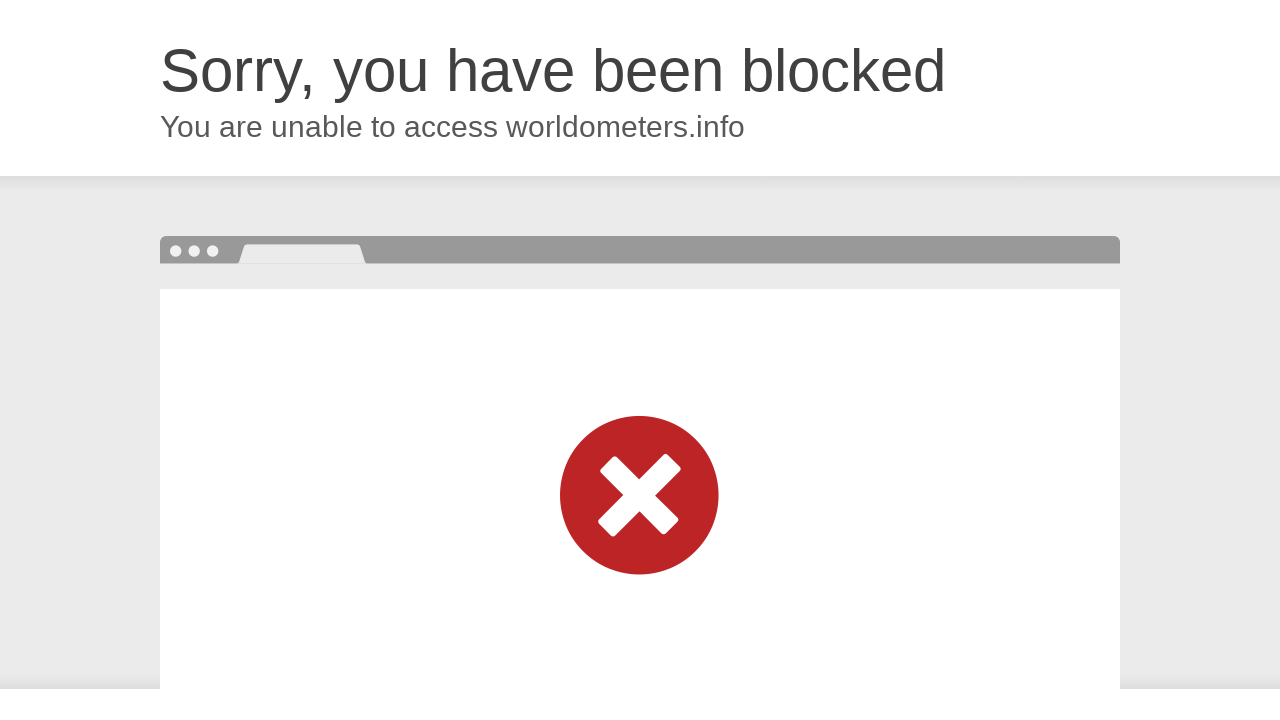

Scrolled to the bottom of the page
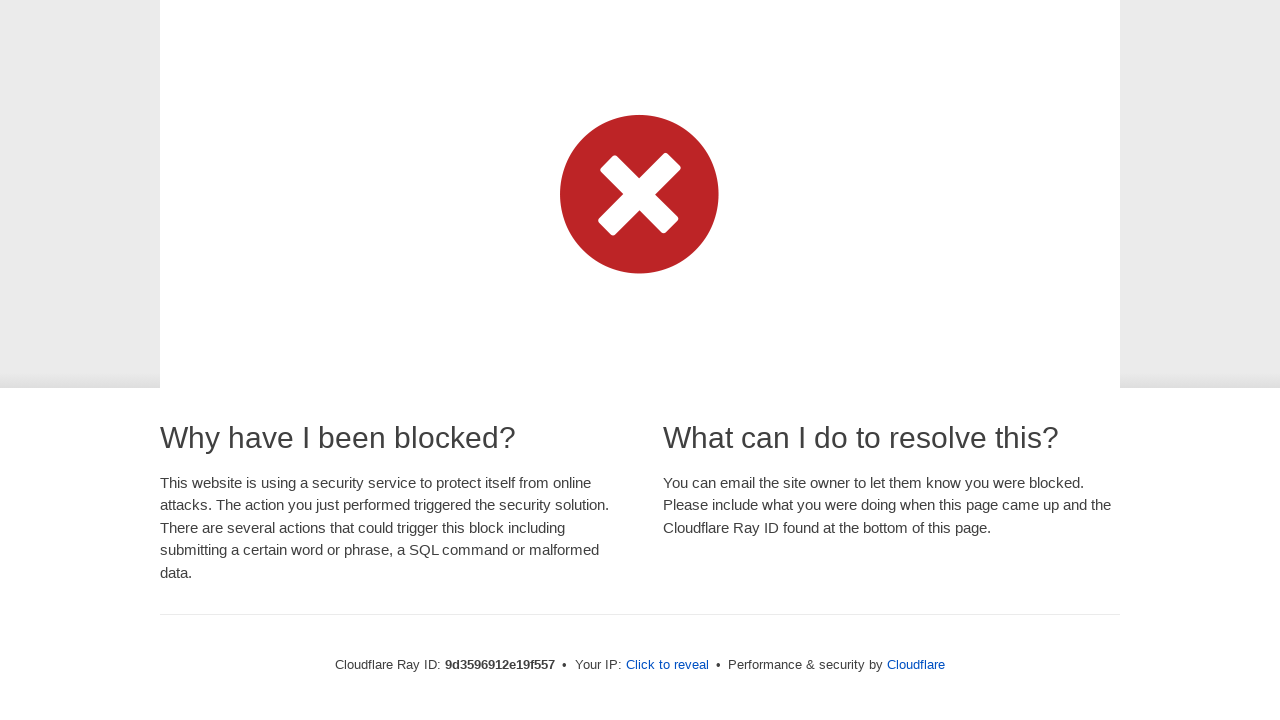

Waited 5 seconds for lazy-loaded content to load
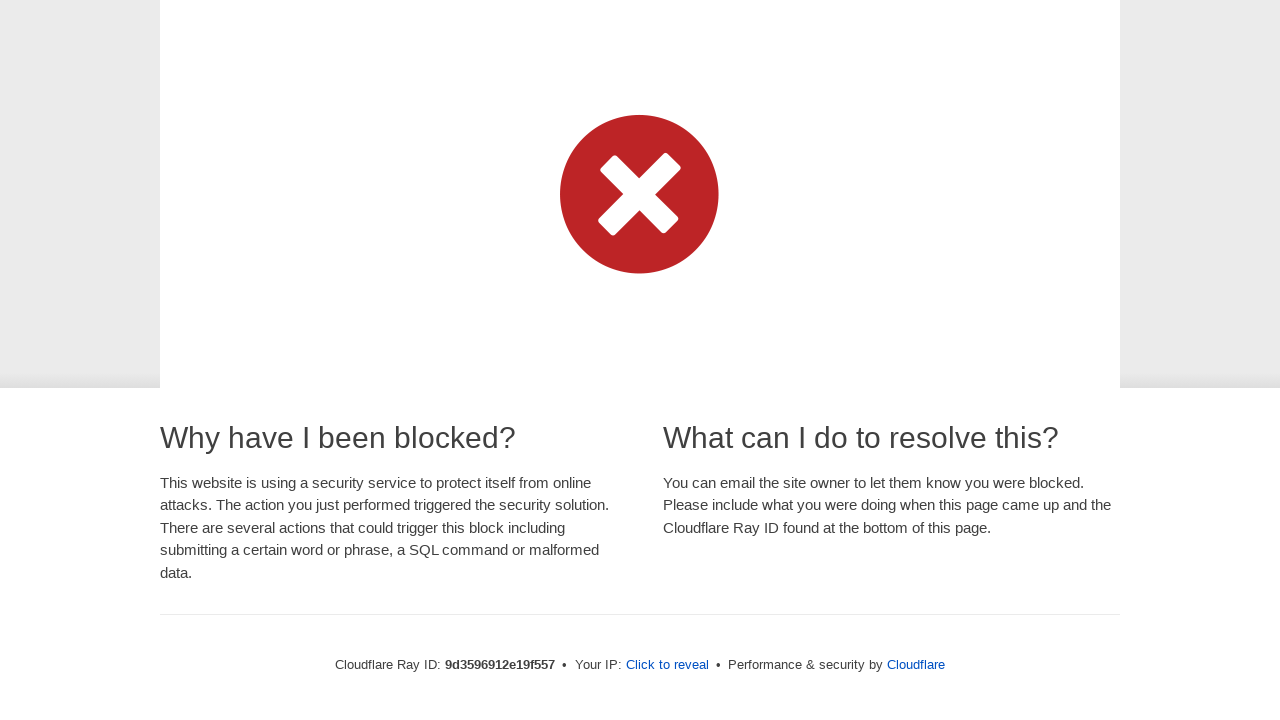

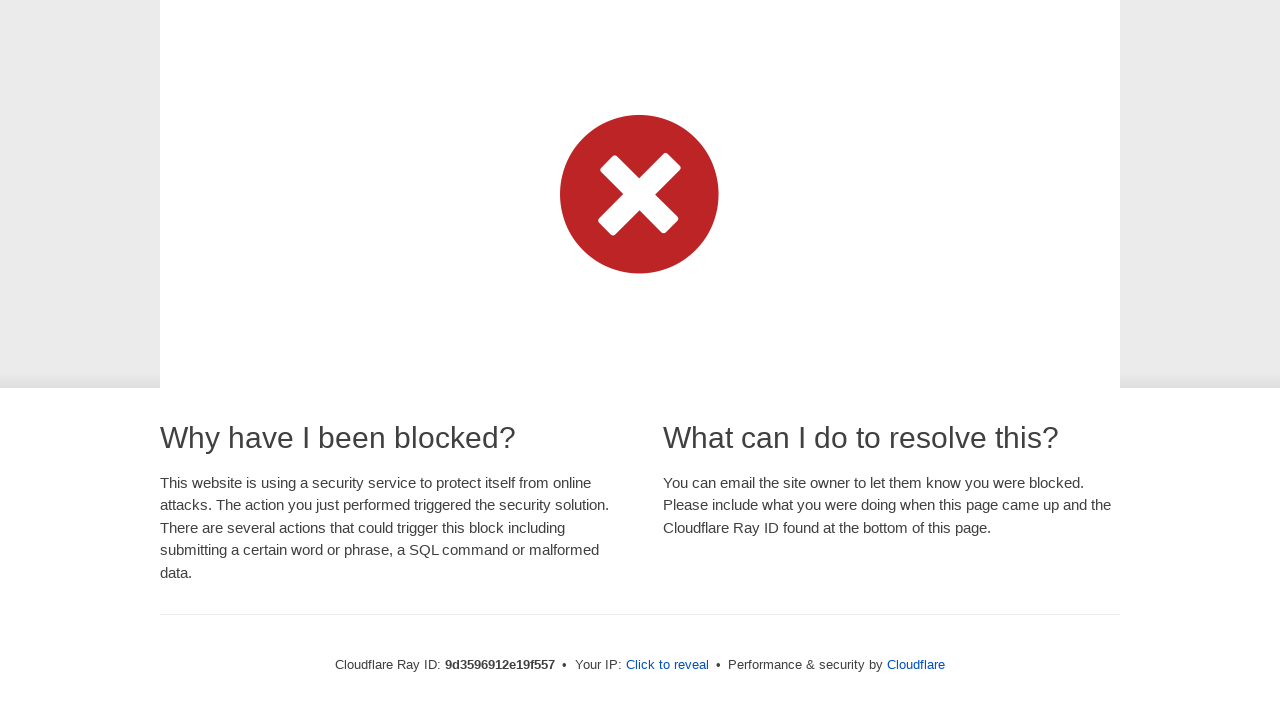